Types "Hello world!" into a text field and verifies the input value

Starting URL: https://antoniotrindade.com.br/treinoautomacao/elementsweb.html

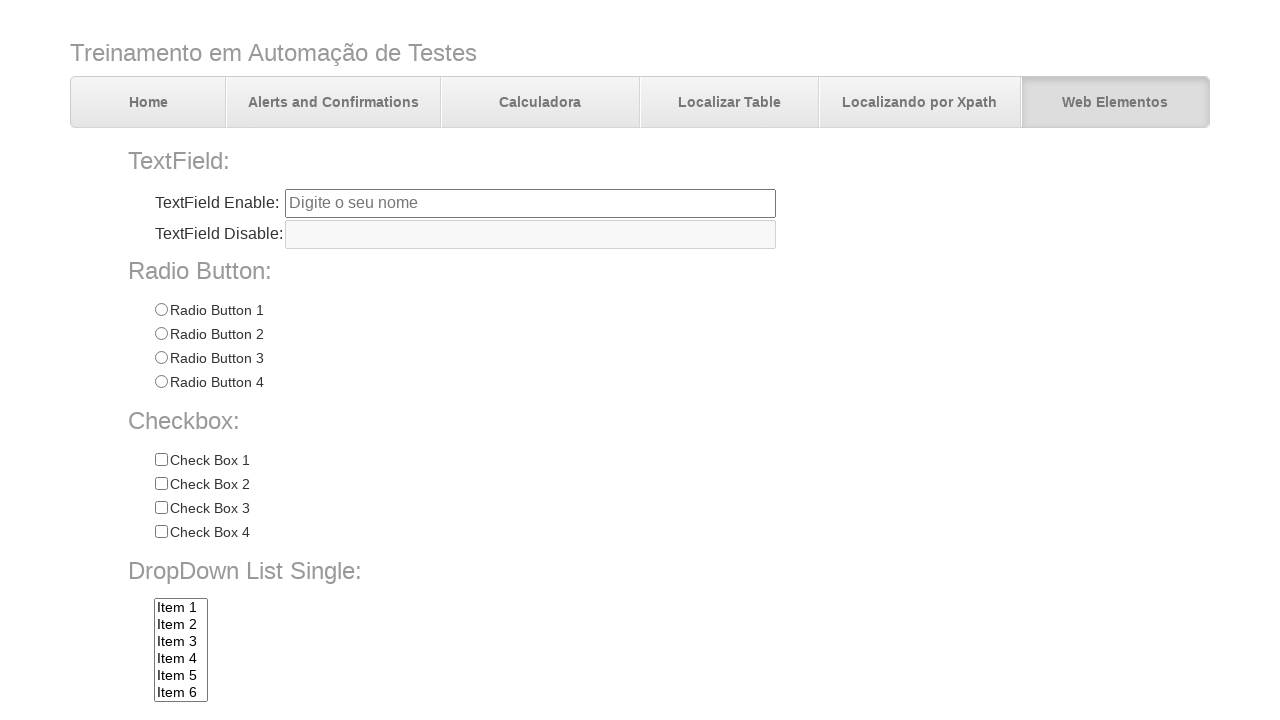

Navigated to test page
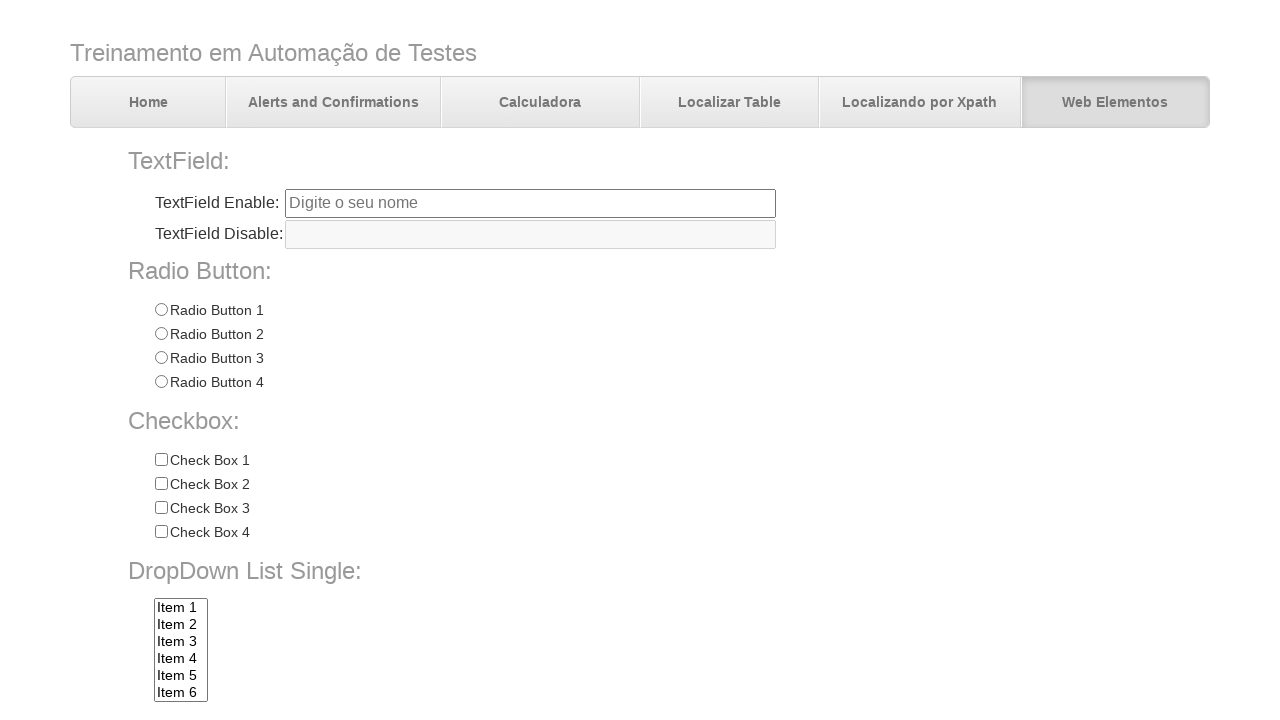

Filled text field with 'Hello world!' on input[name='txtbox1']
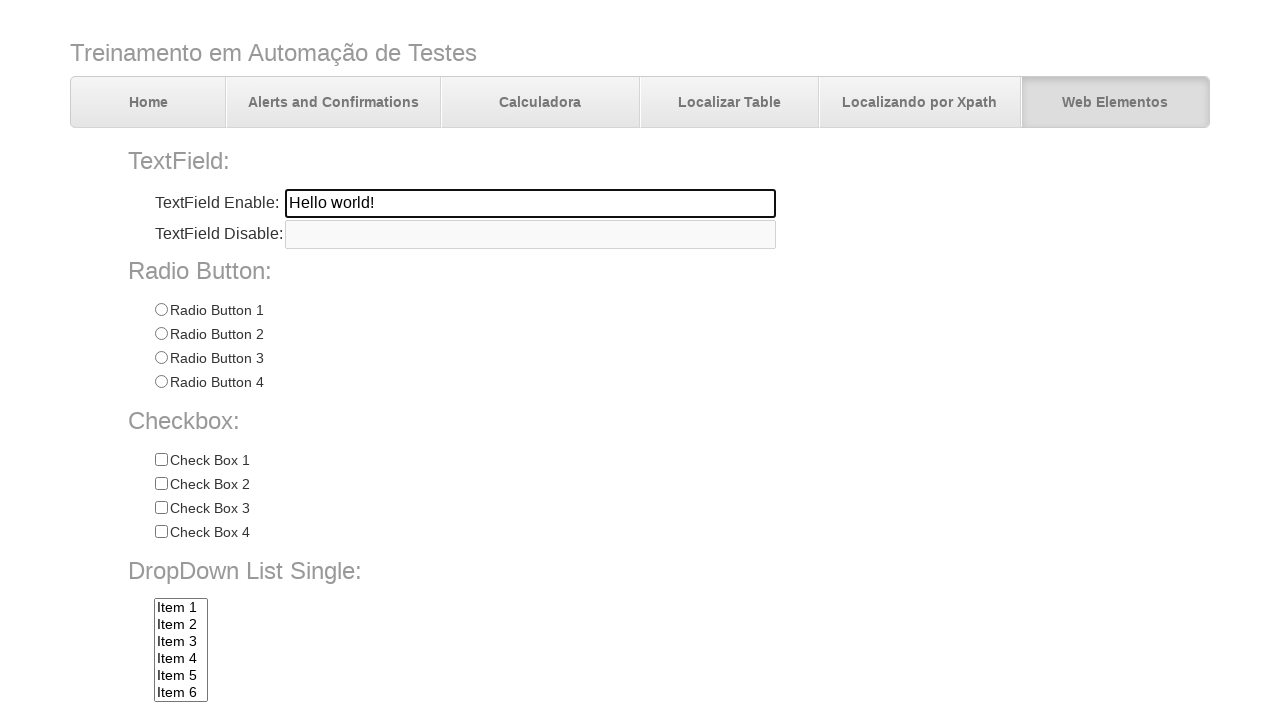

Verified input value equals 'Hello world!'
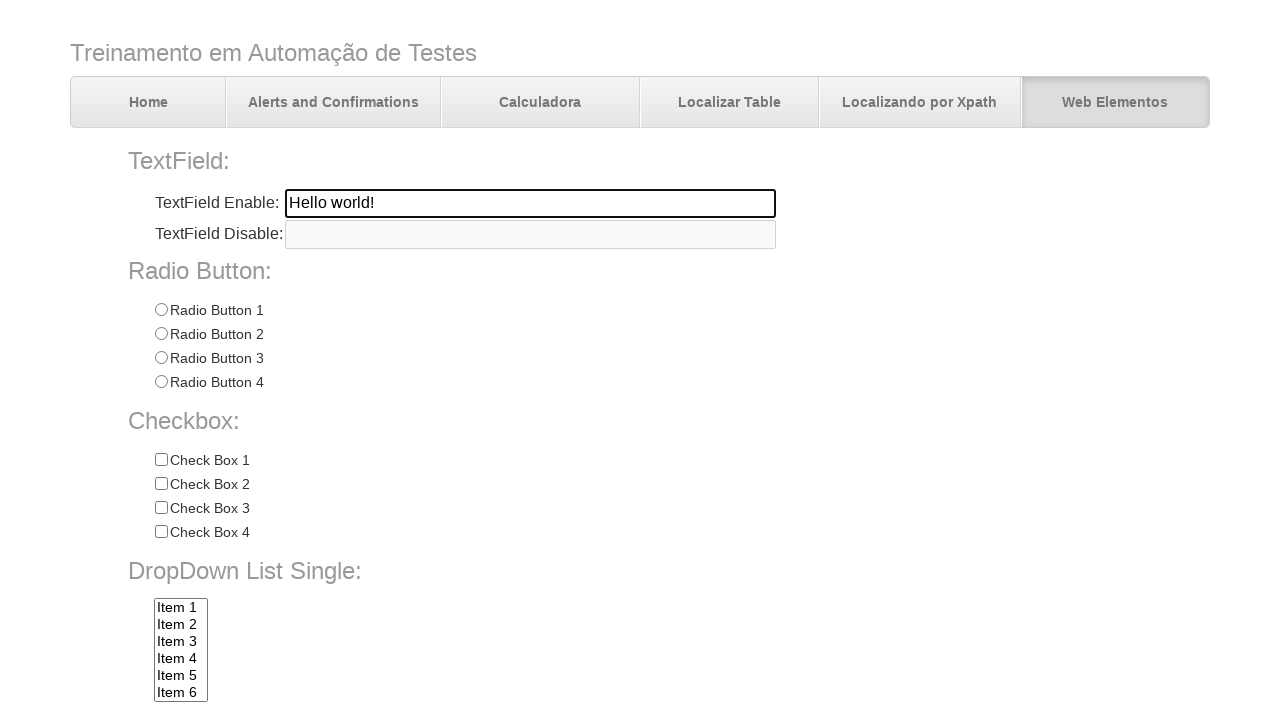

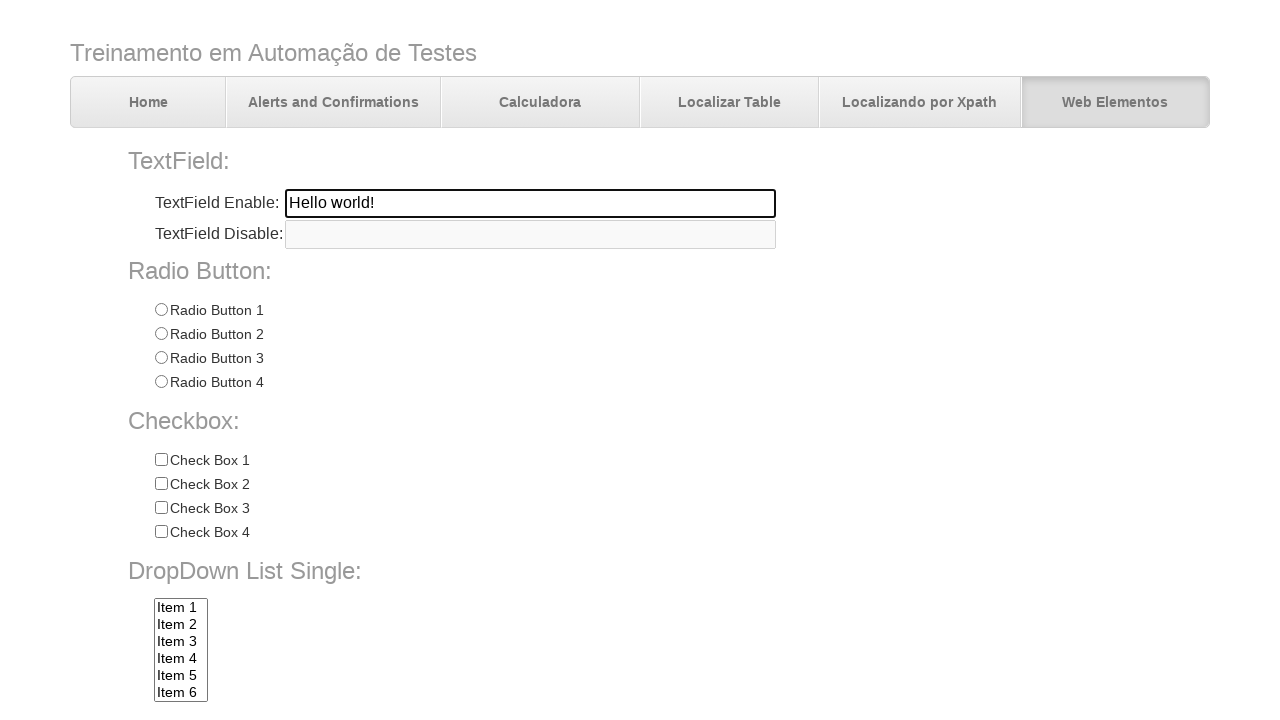